Tests a text box form by filling in full name, email, current address, and permanent address fields on the DemoQA practice site

Starting URL: https://demoqa.com/text-box

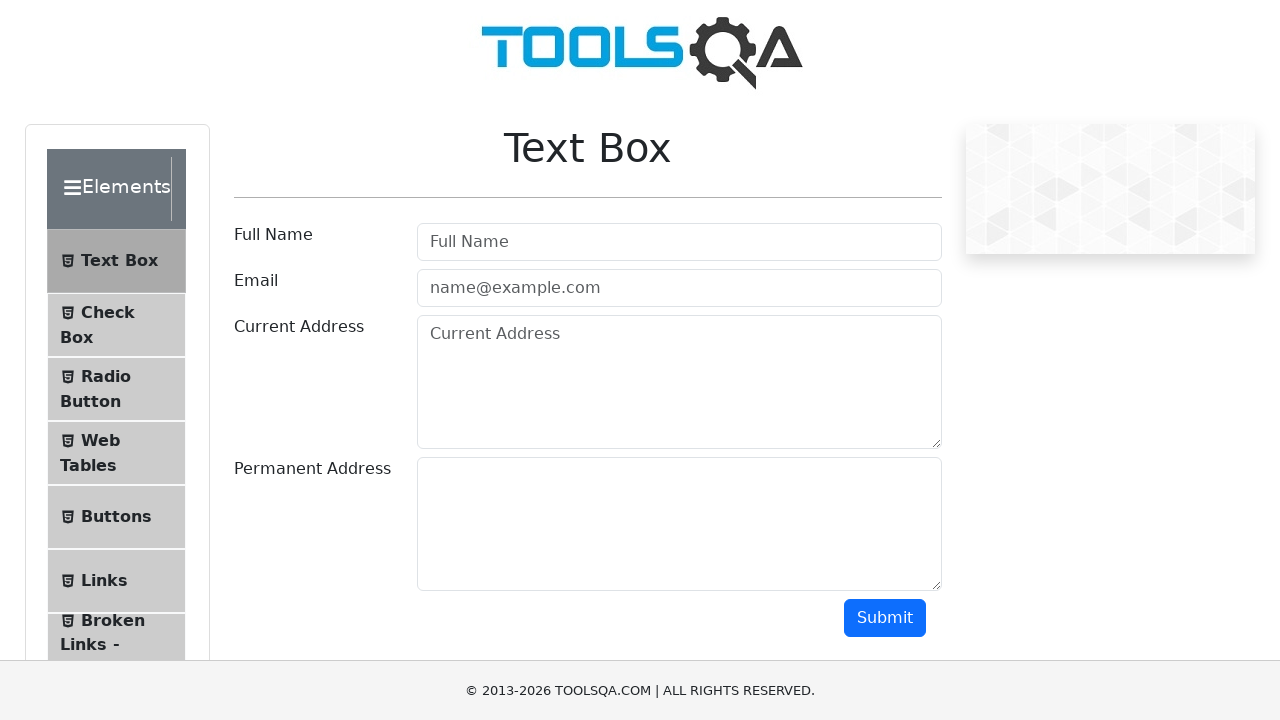

Filled full name field with 'Chis Radu' on #userName
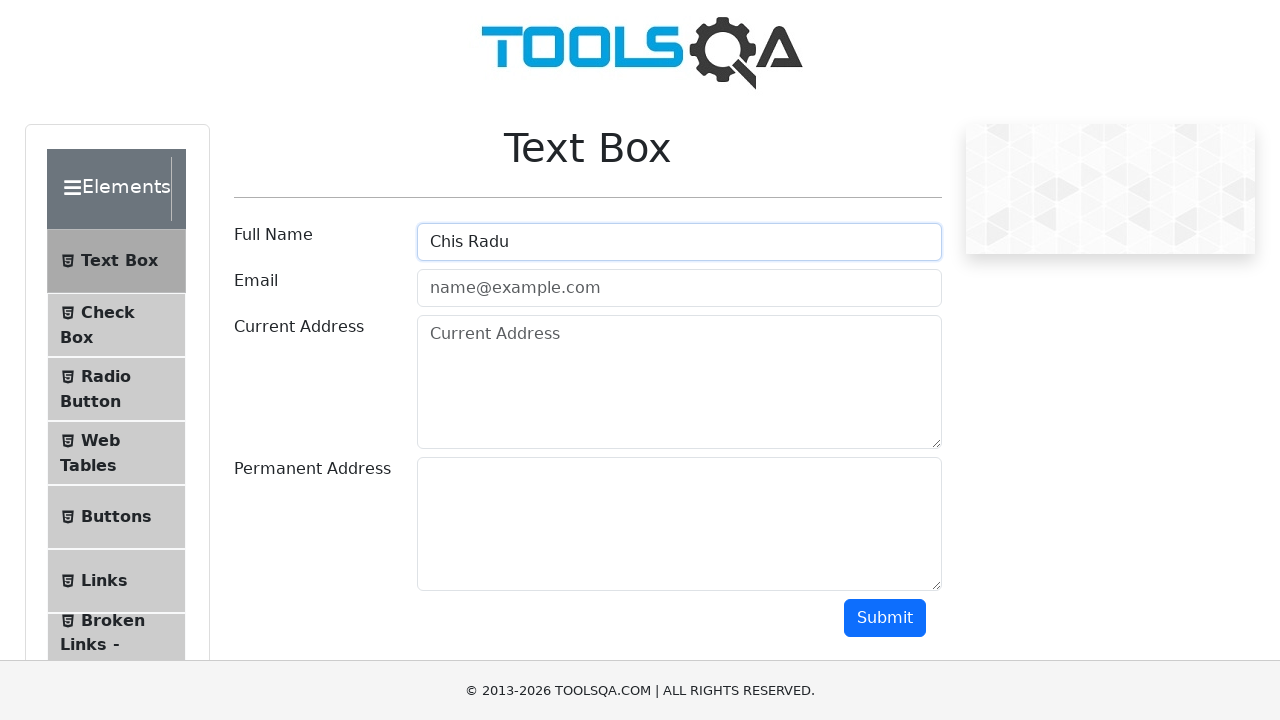

Filled email field with 'raduchis@gmail.com' on #userEmail
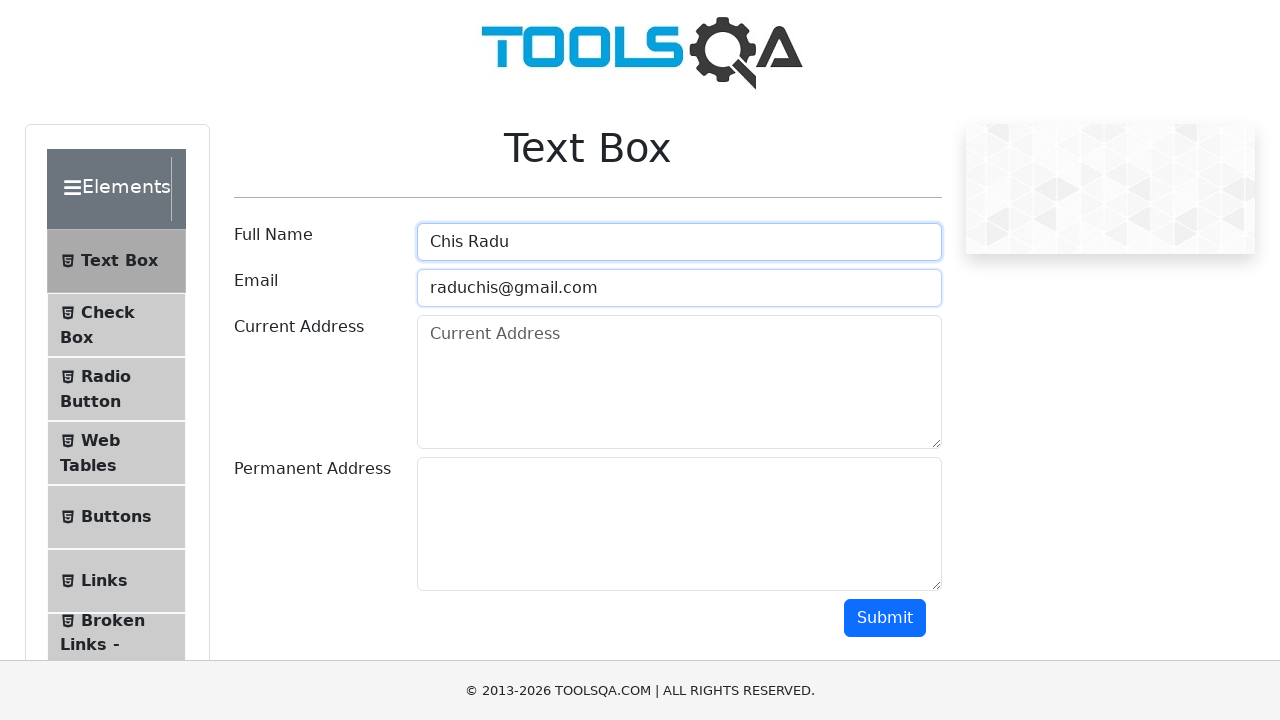

Filled current address field with 'Floresti' on #currentAddress
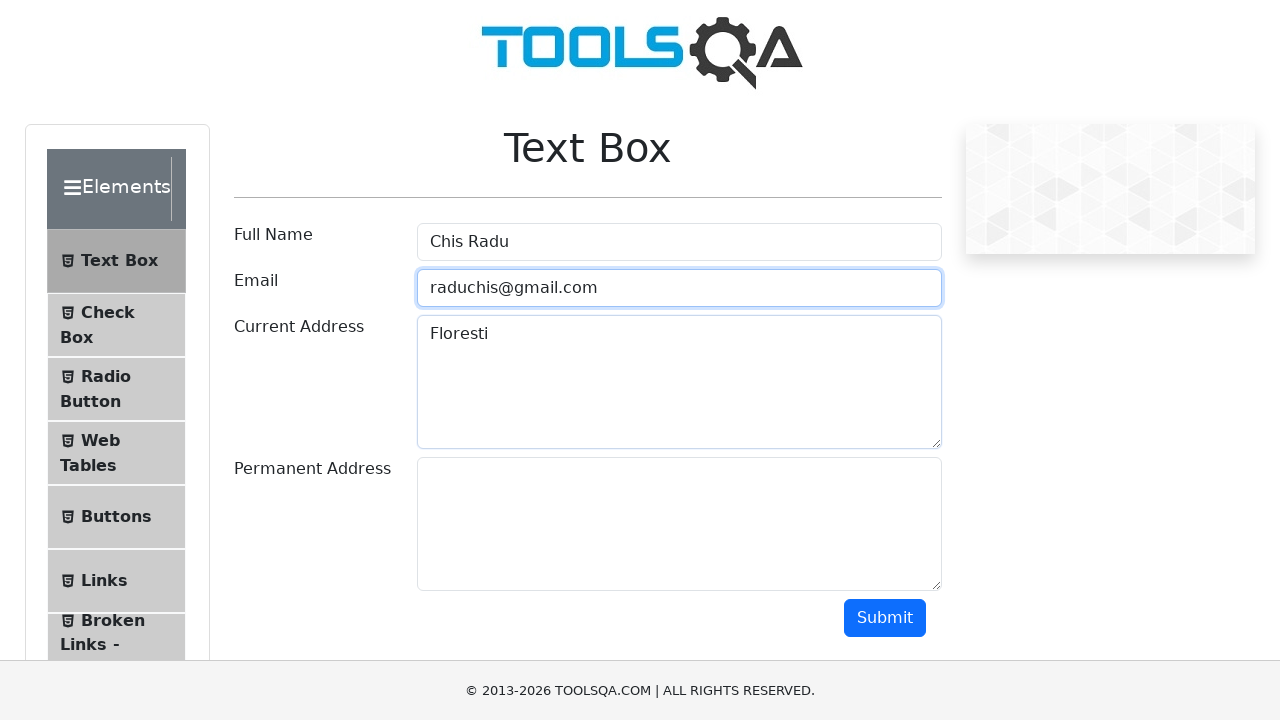

Filled permanent address field with 'Peceiu' on #permanentAddress
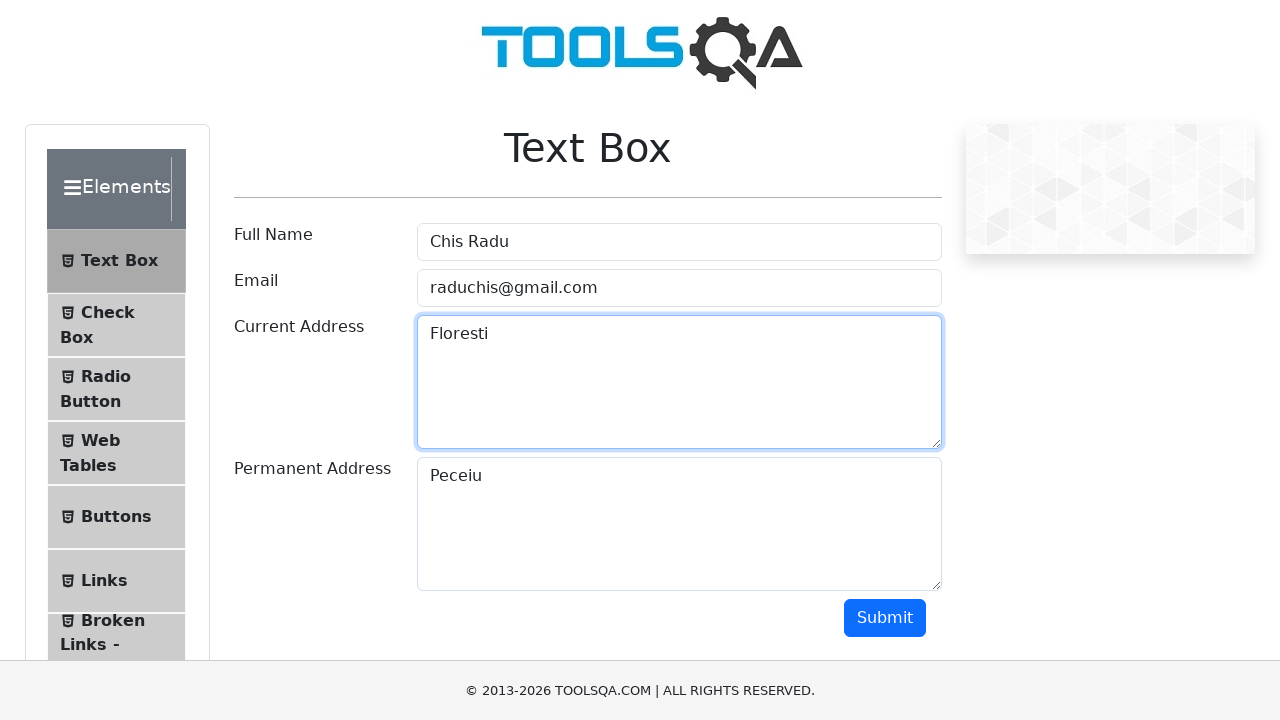

Verified full name field is visible and loaded
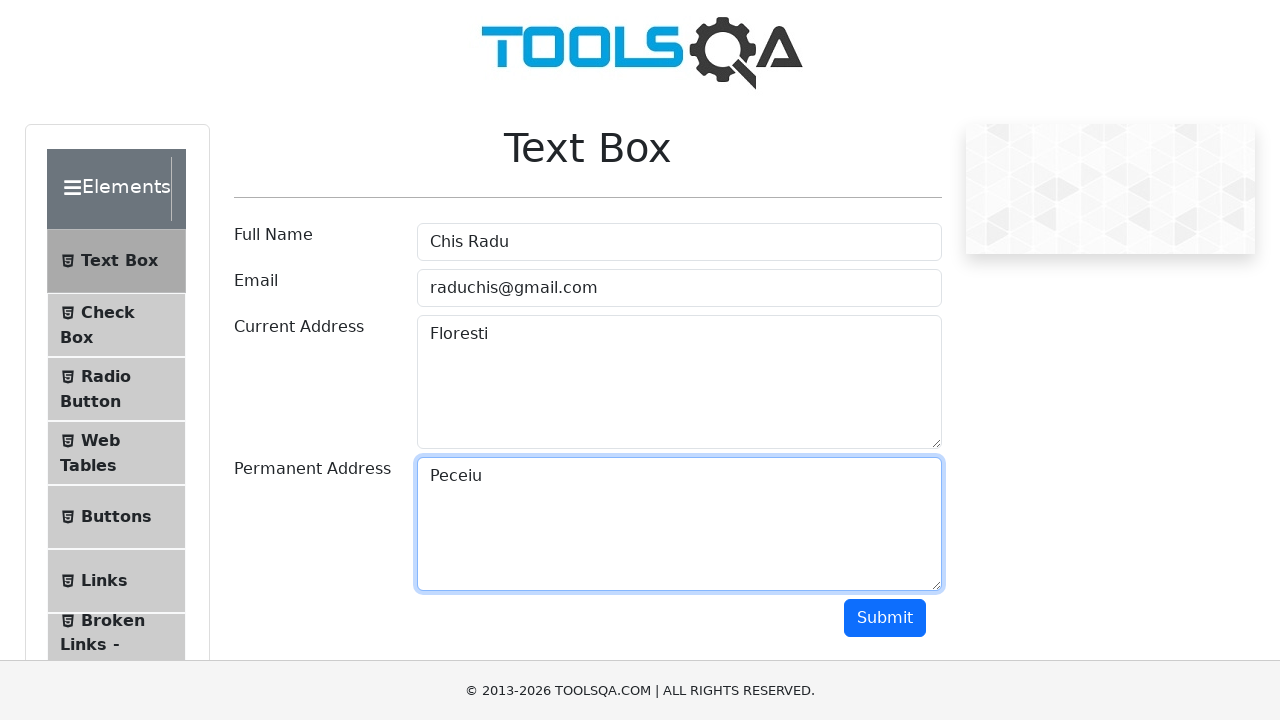

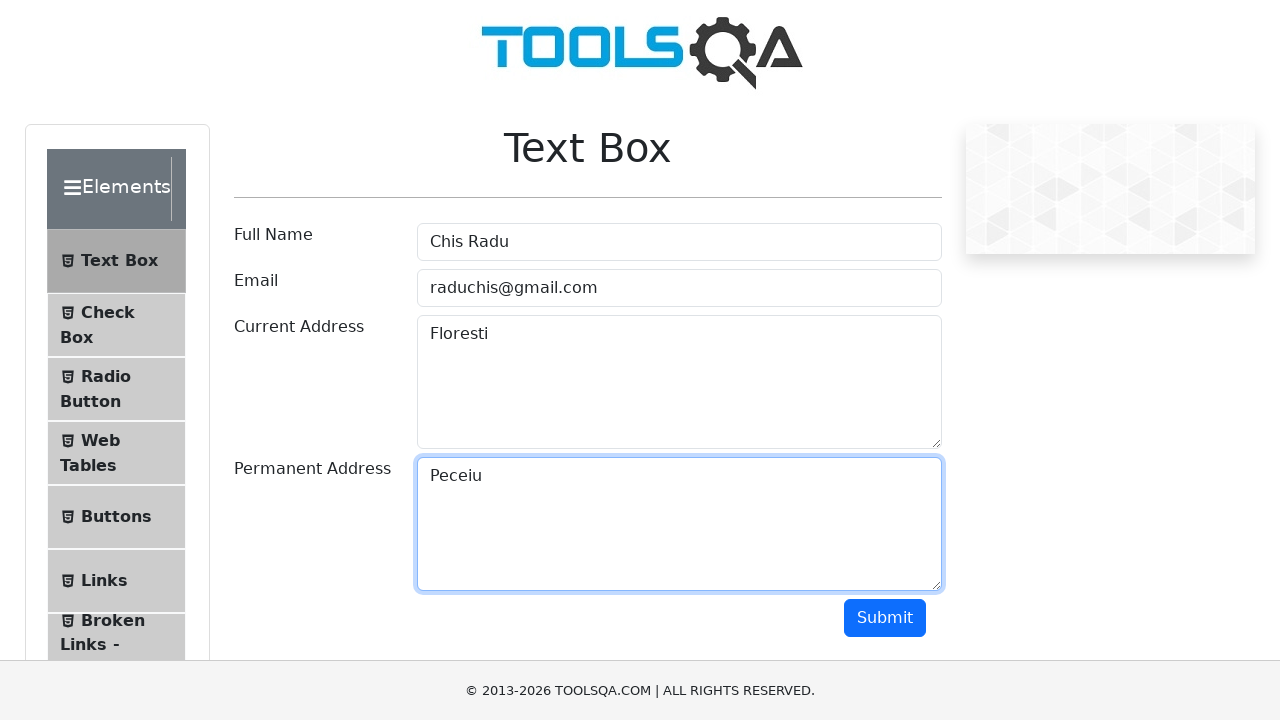